Navigates to WebdriverIO homepage and scrolls to the footer Get Started link

Starting URL: https://webdriver.io

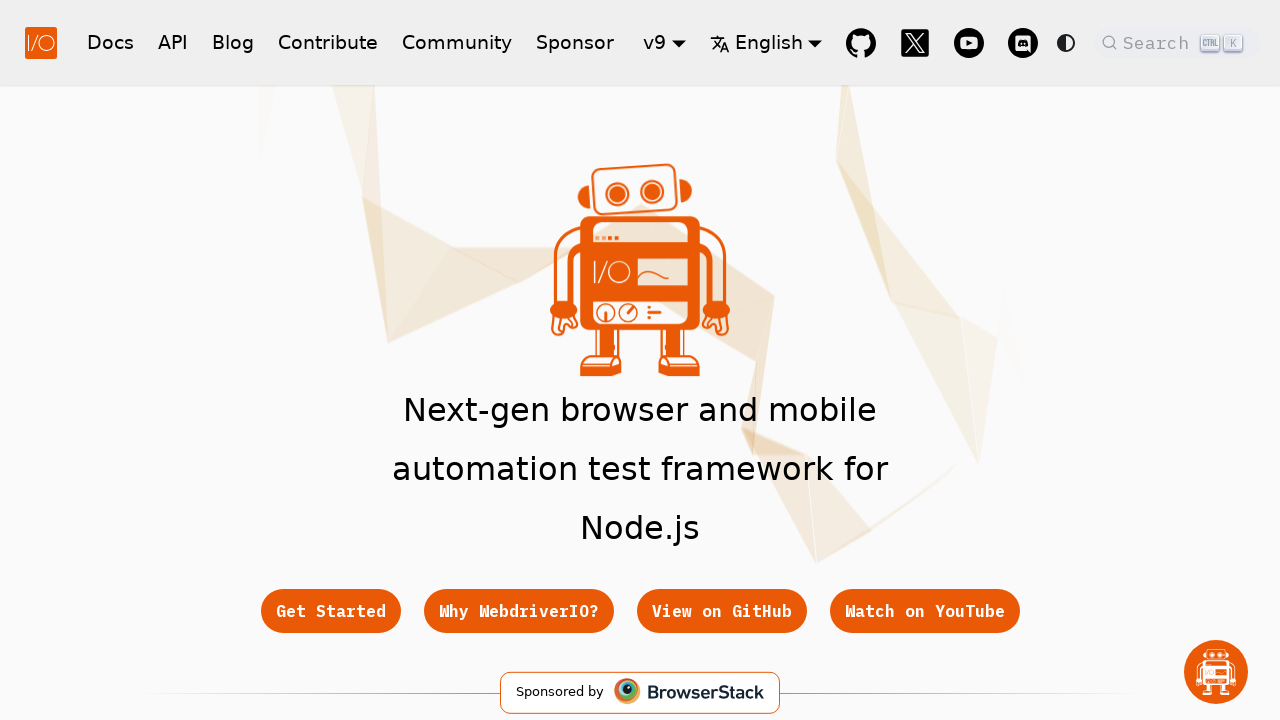

Navigated to WebdriverIO homepage
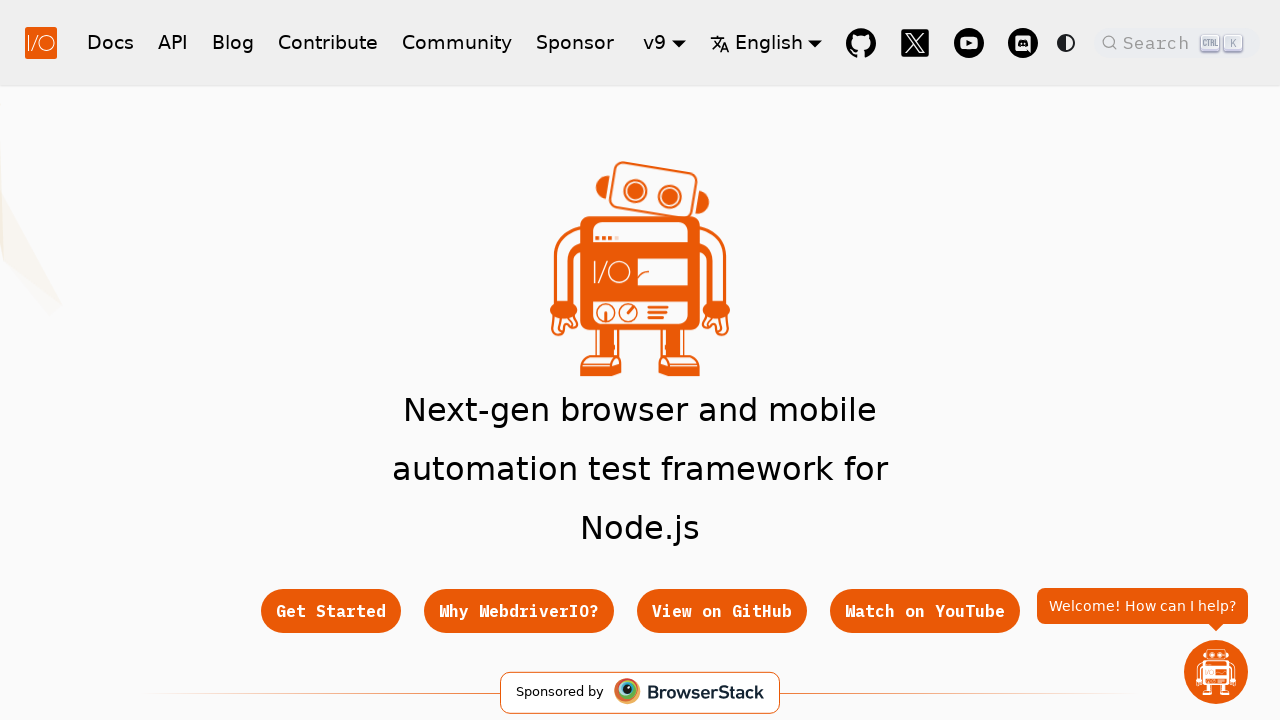

Located footer Get Started link
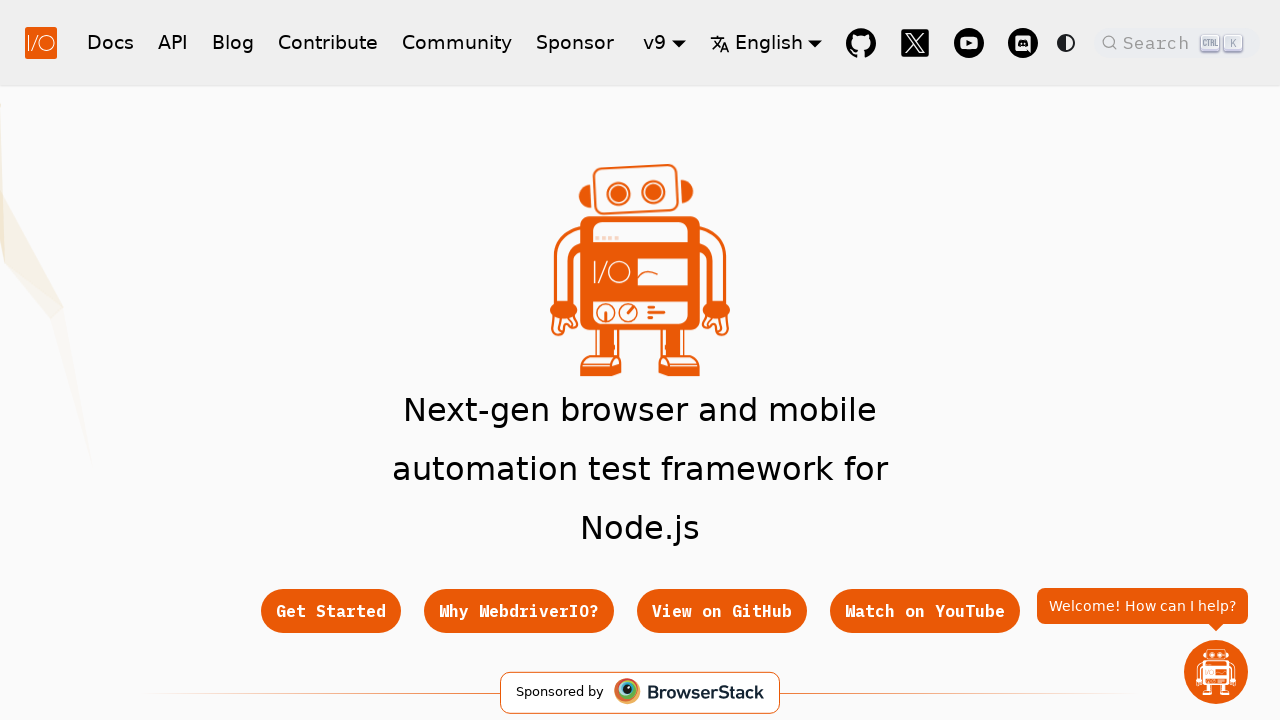

Scrolled to footer Get Started link
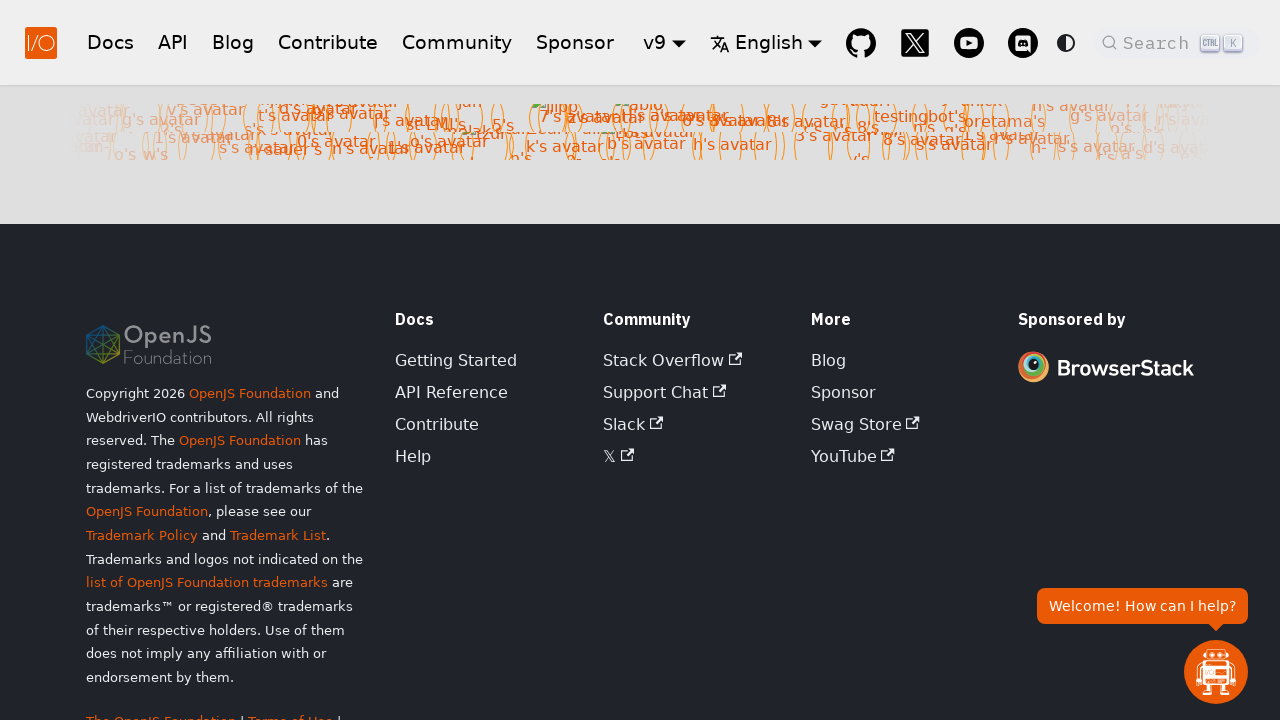

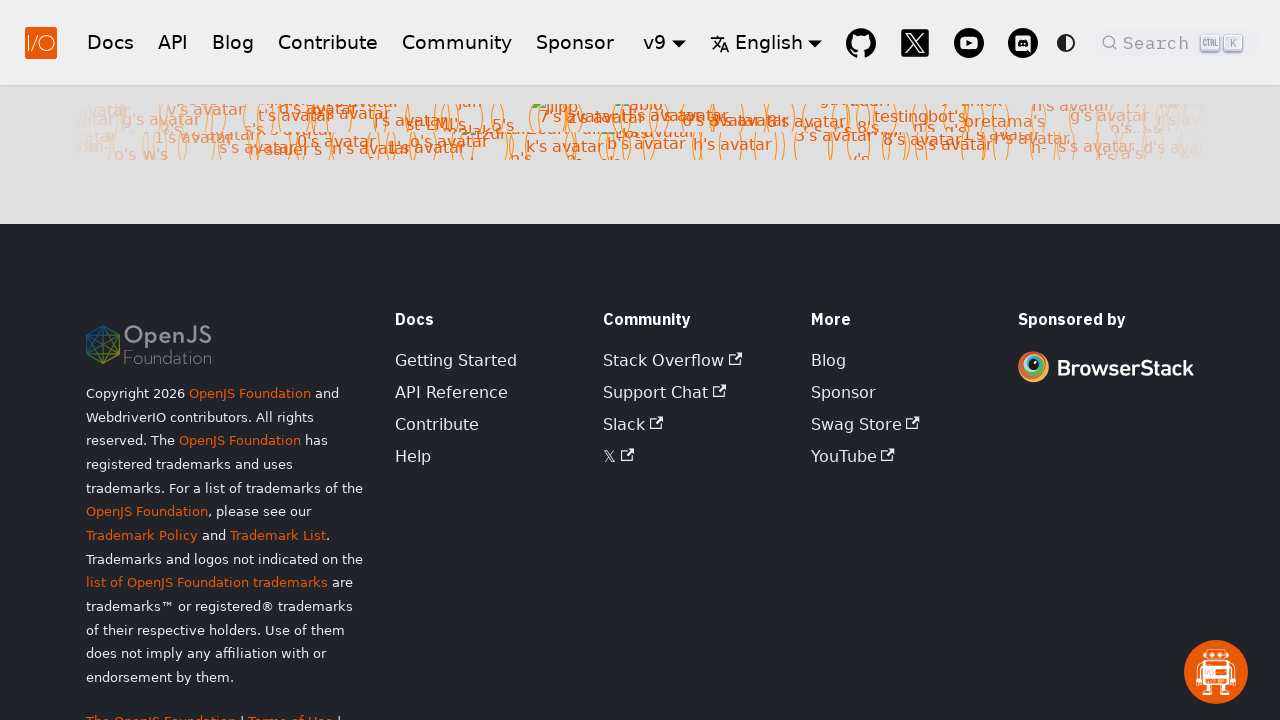